Clicks a button to generate an alert box and accepts it

Starting URL: https://artoftesting.com/samplesiteforselenium

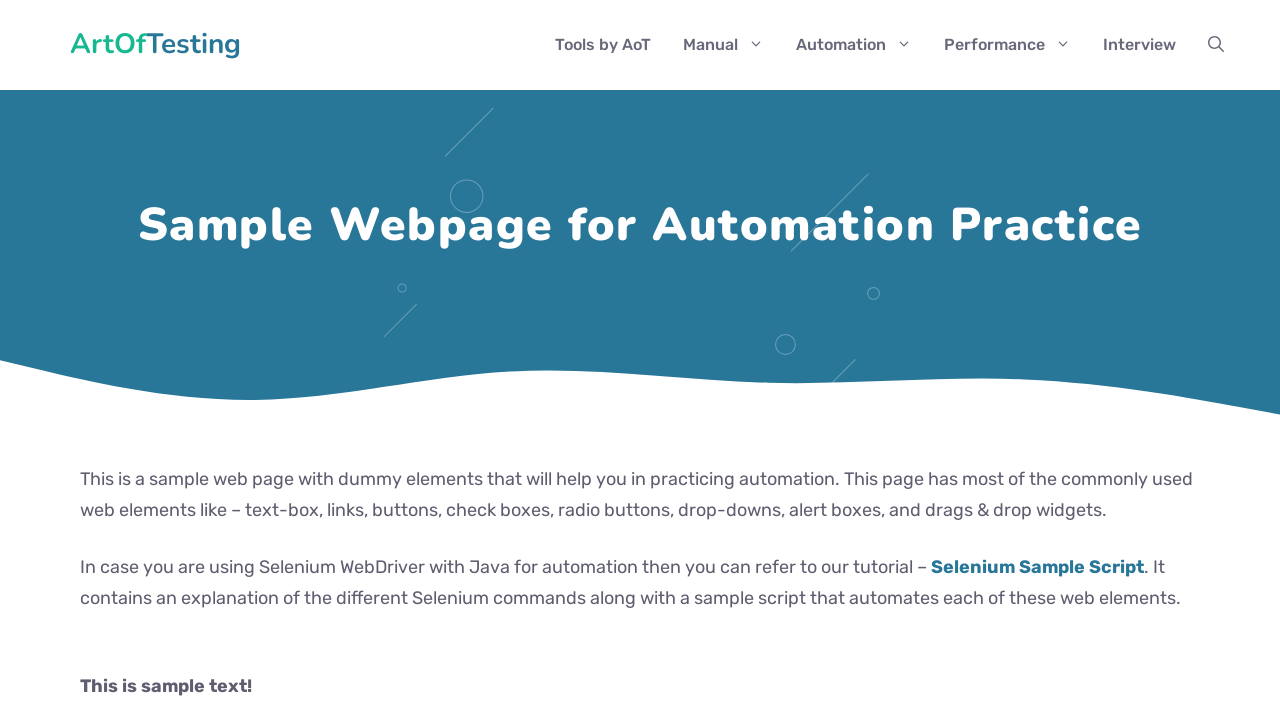

Set up dialog handler to accept alert boxes
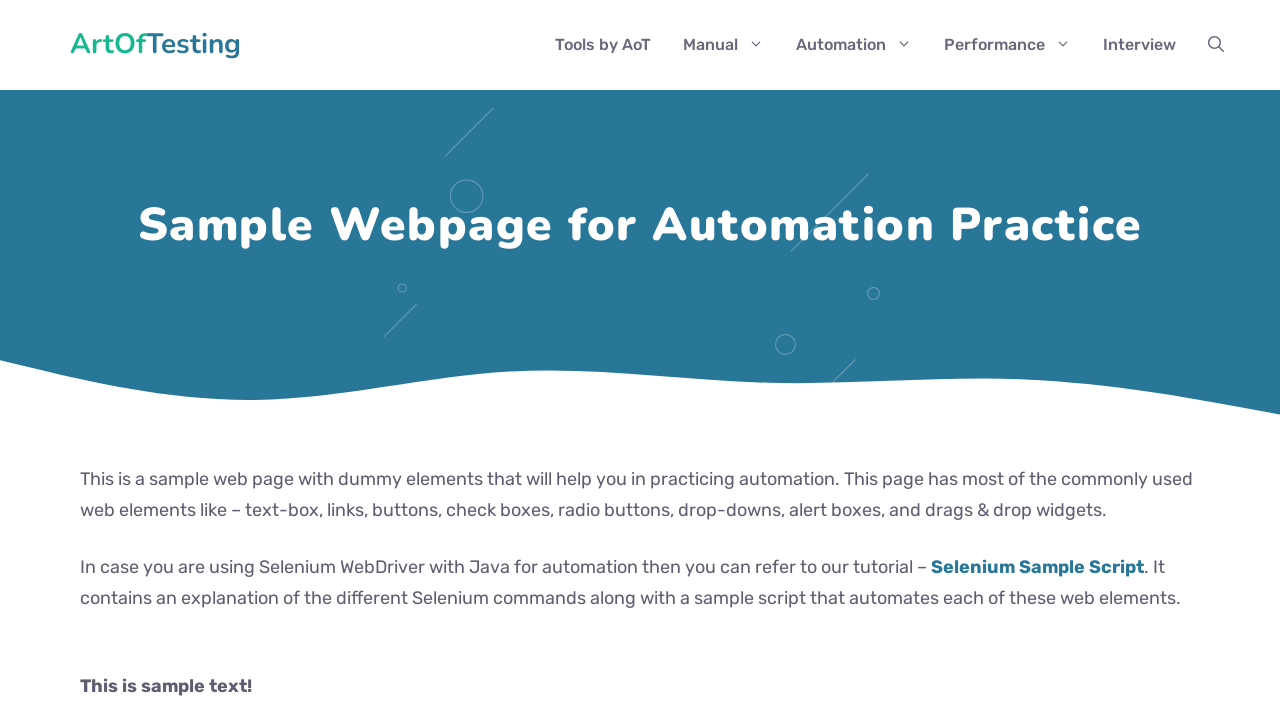

Clicked button to generate alert box at (180, 361) on button[onclick='generateAlertBox()']
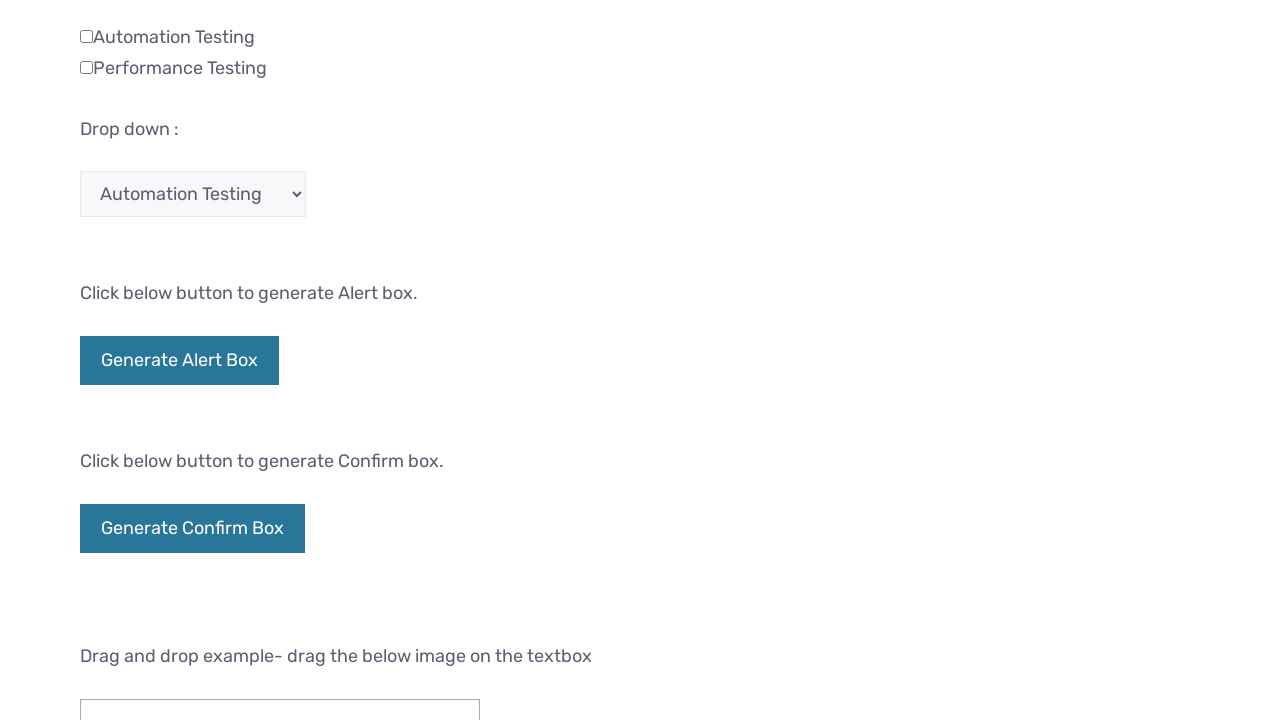

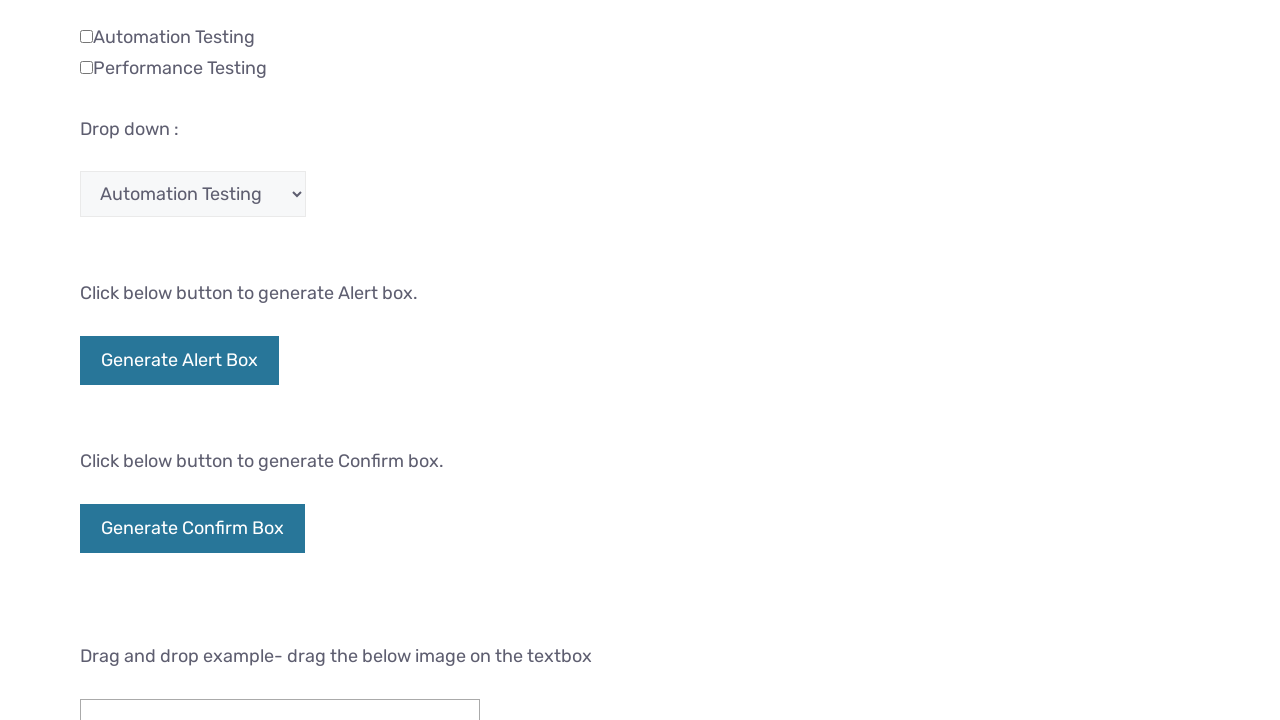